Tests that clicking Clear completed removes completed items from the list

Starting URL: https://demo.playwright.dev/todomvc

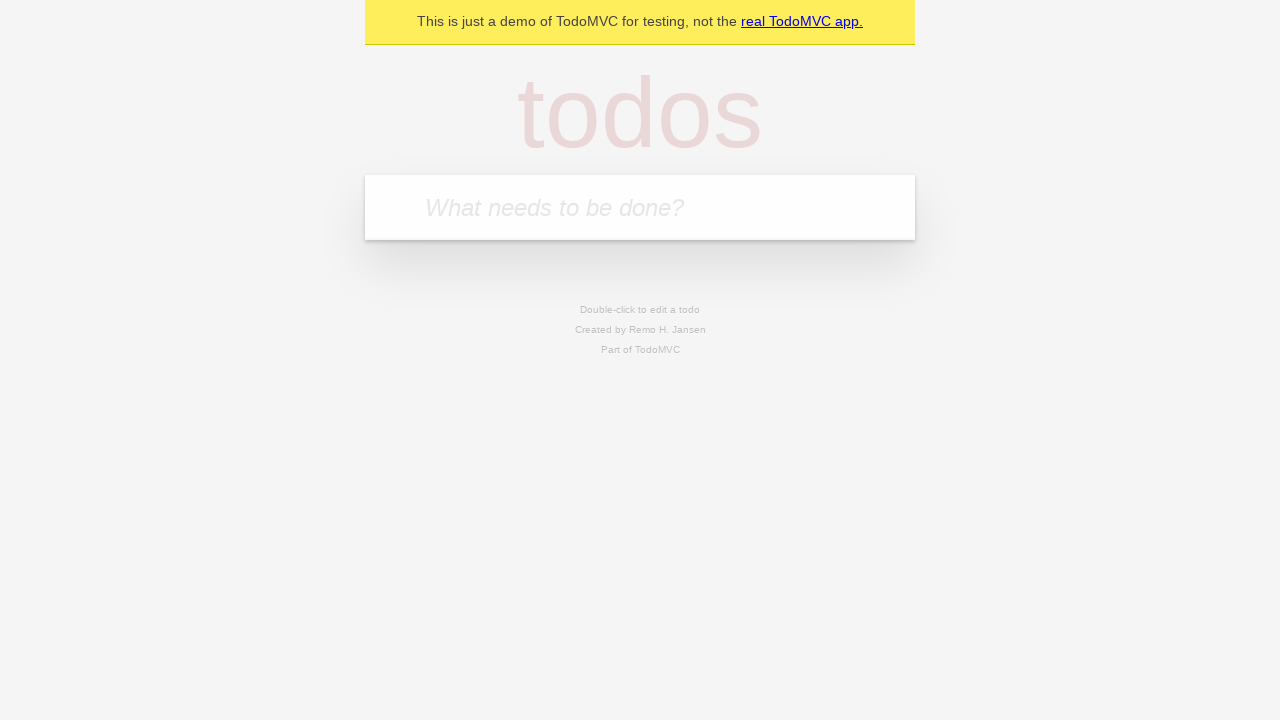

Filled todo input with 'buy some cheese' on internal:attr=[placeholder="What needs to be done?"i]
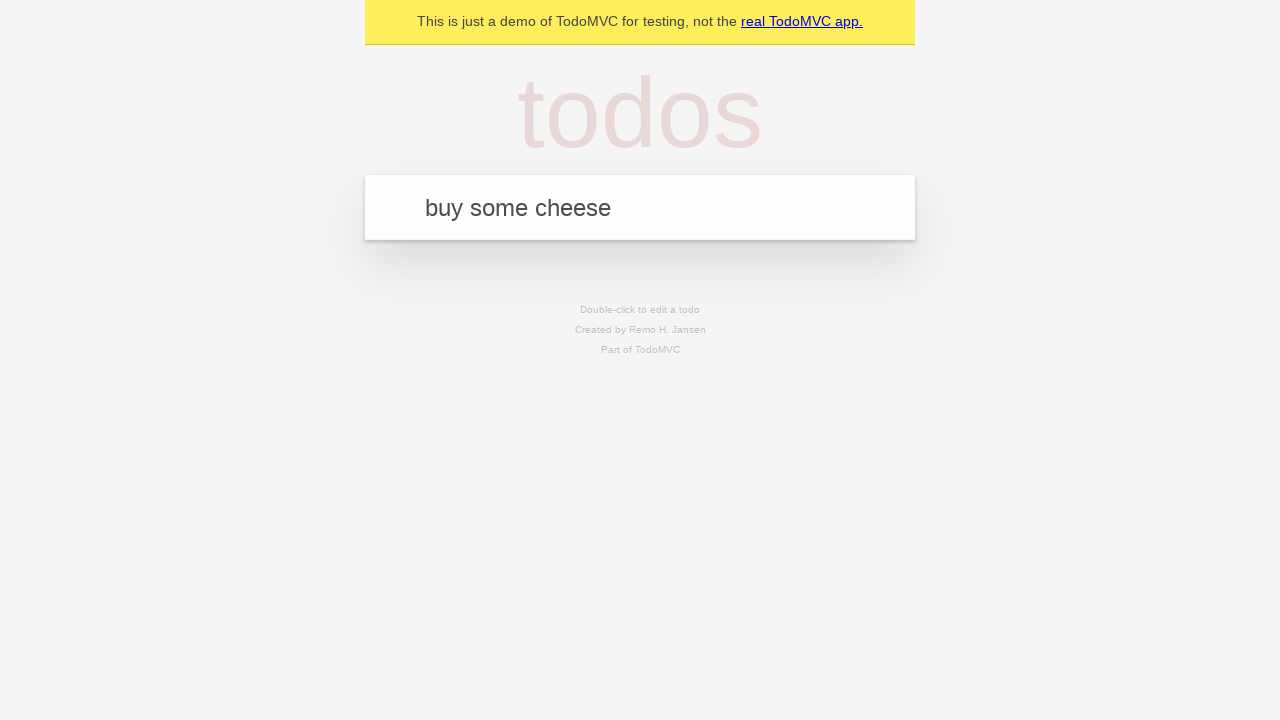

Pressed Enter to create first todo on internal:attr=[placeholder="What needs to be done?"i]
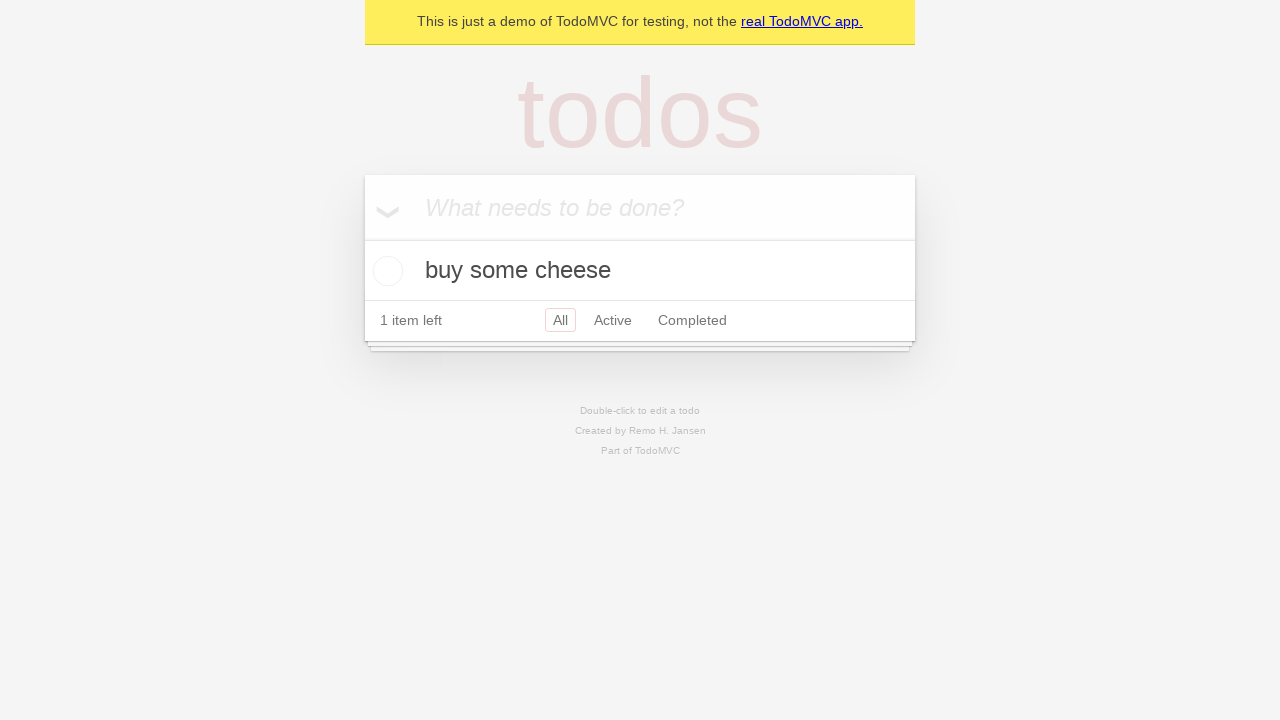

Filled todo input with 'feed the cat' on internal:attr=[placeholder="What needs to be done?"i]
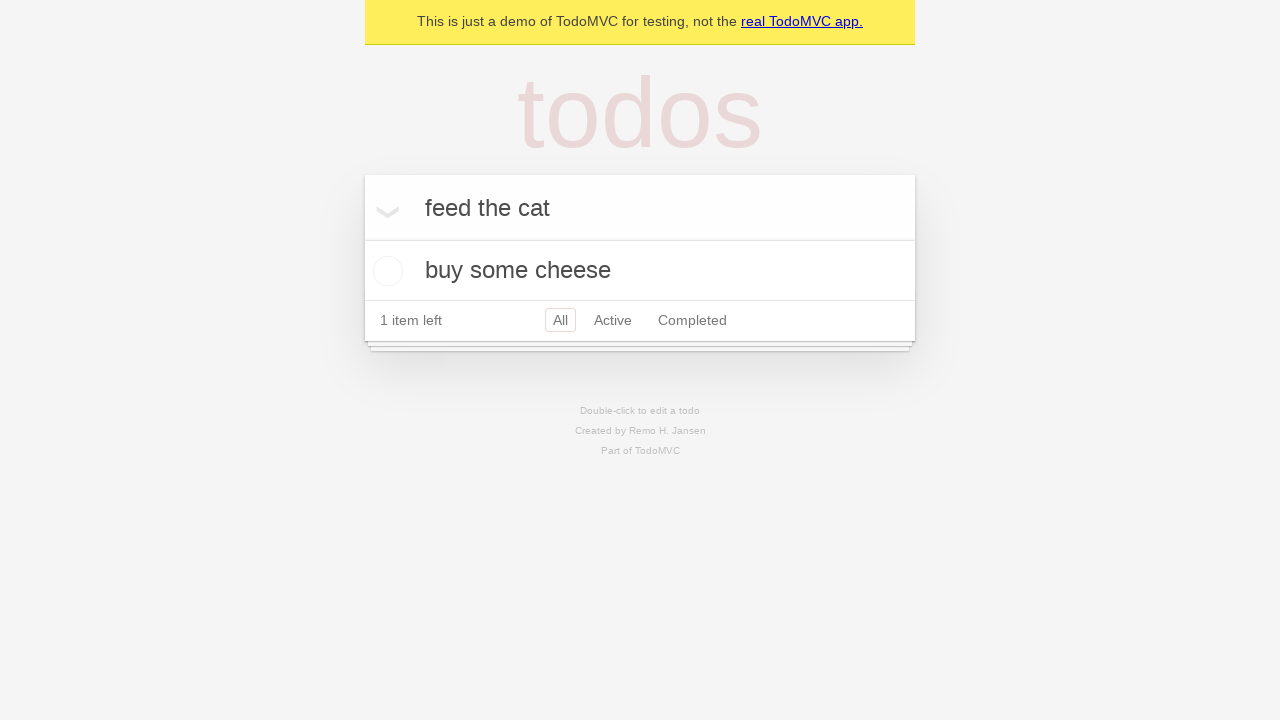

Pressed Enter to create second todo on internal:attr=[placeholder="What needs to be done?"i]
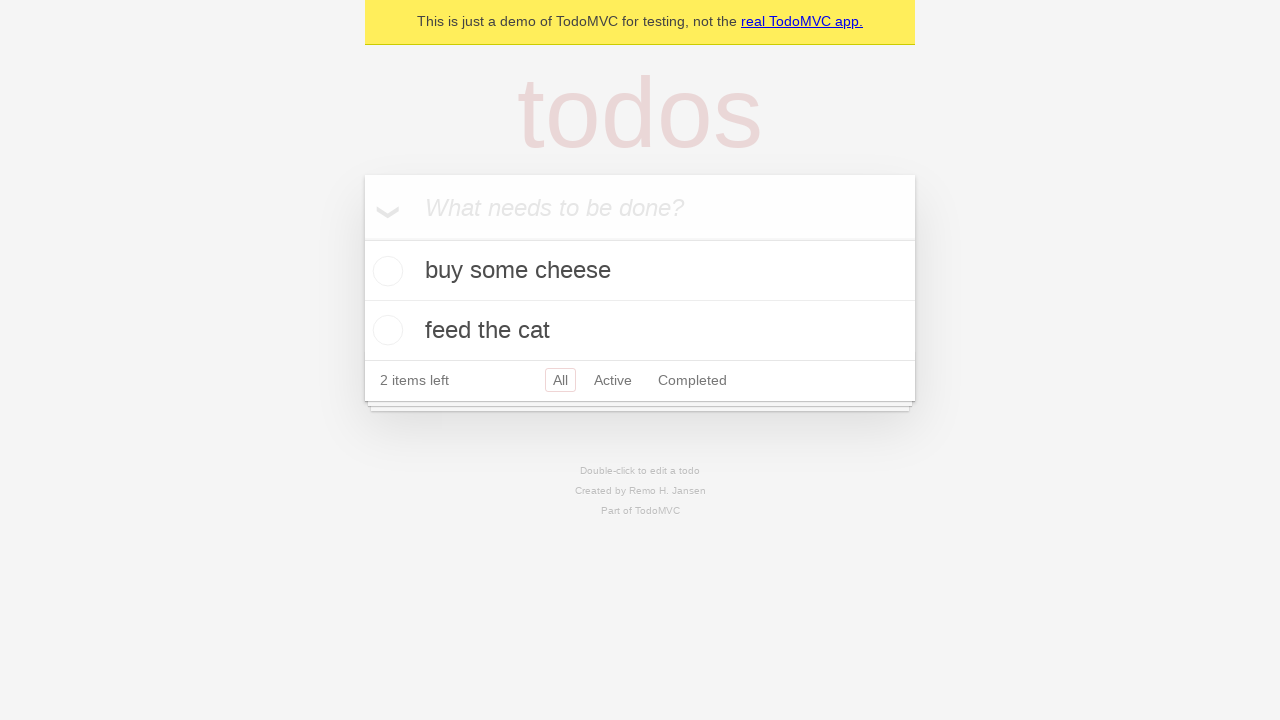

Filled todo input with 'book a doctors appointment' on internal:attr=[placeholder="What needs to be done?"i]
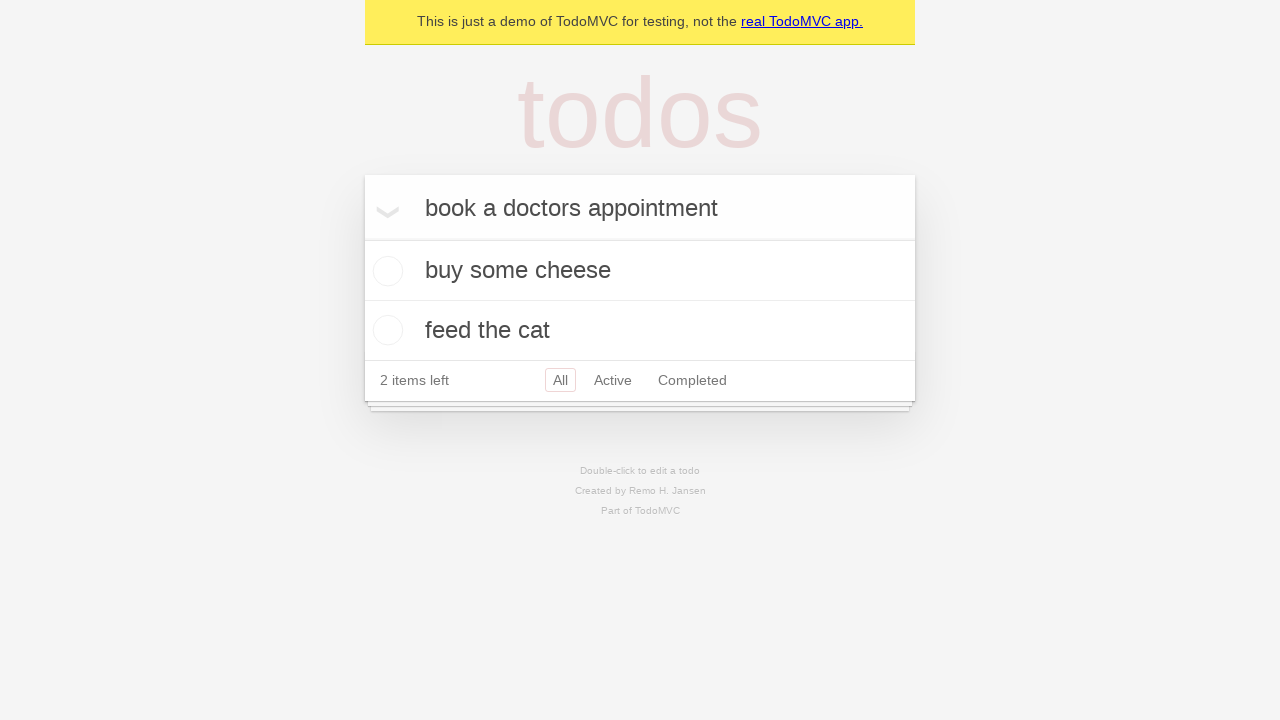

Pressed Enter to create third todo on internal:attr=[placeholder="What needs to be done?"i]
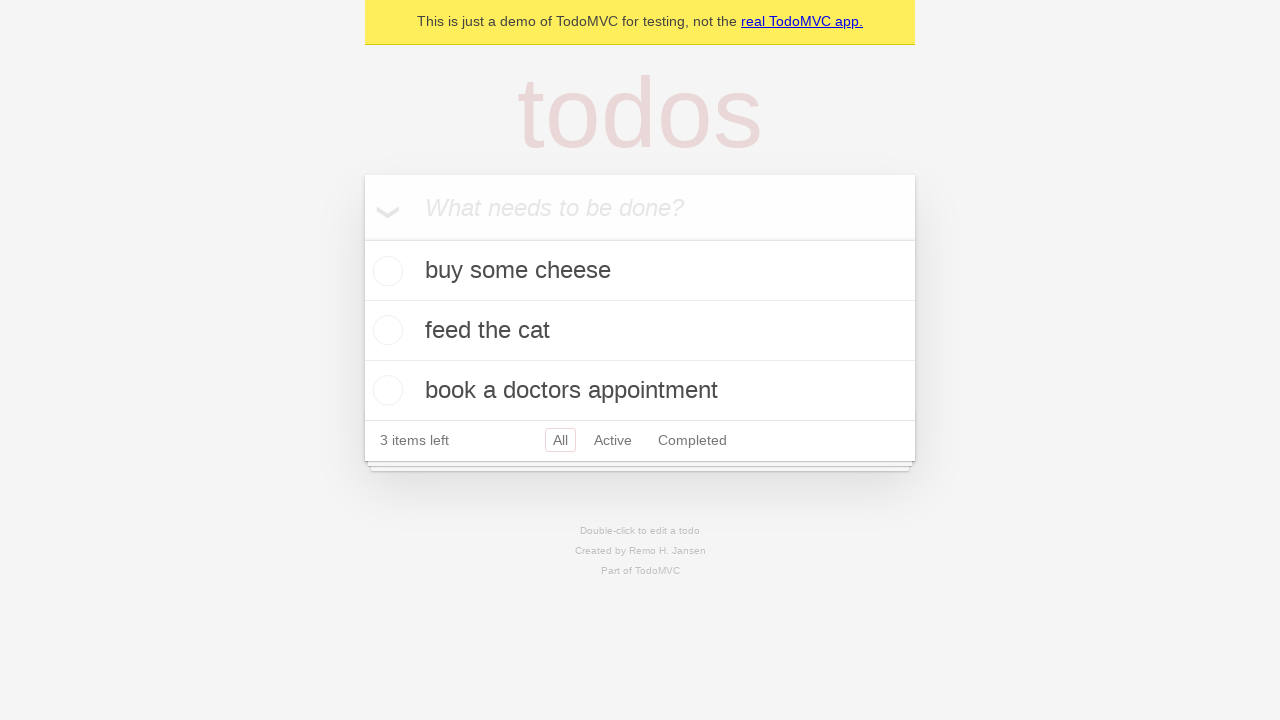

Checked the second todo item at (385, 330) on internal:testid=[data-testid="todo-item"s] >> nth=1 >> internal:role=checkbox
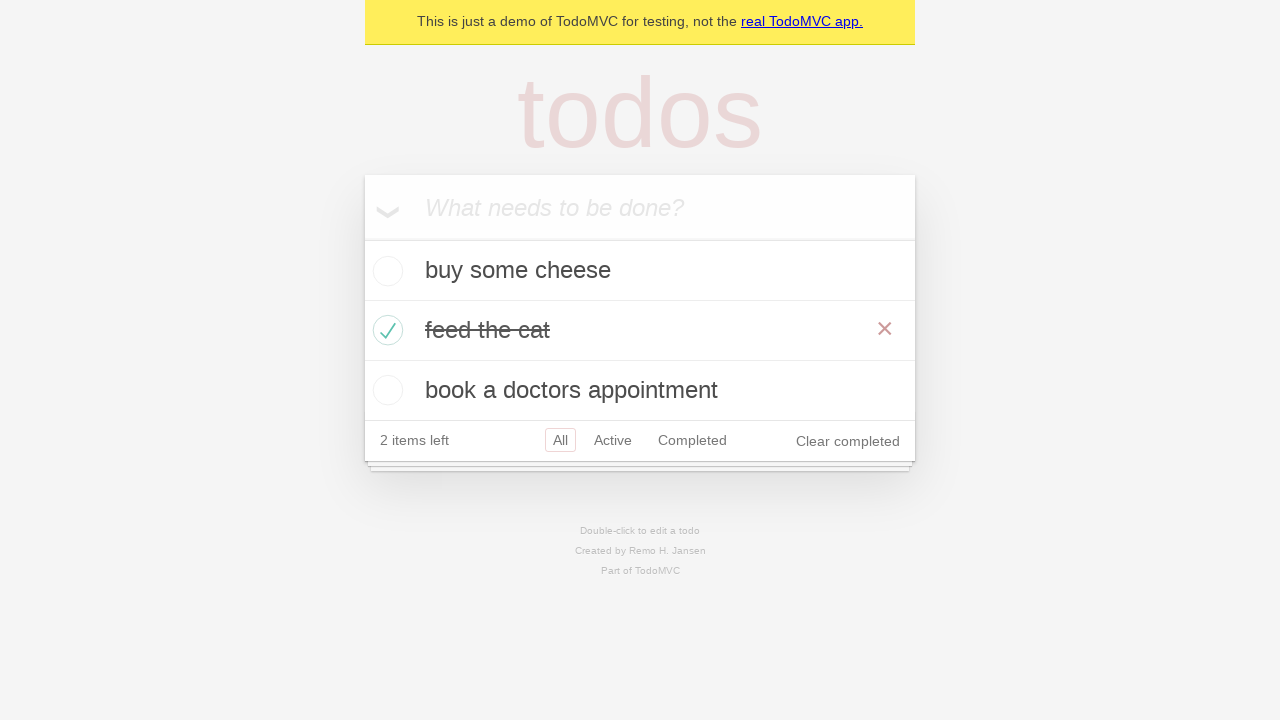

Clicked 'Clear completed' button to remove completed items at (848, 441) on internal:role=button[name="Clear completed"i]
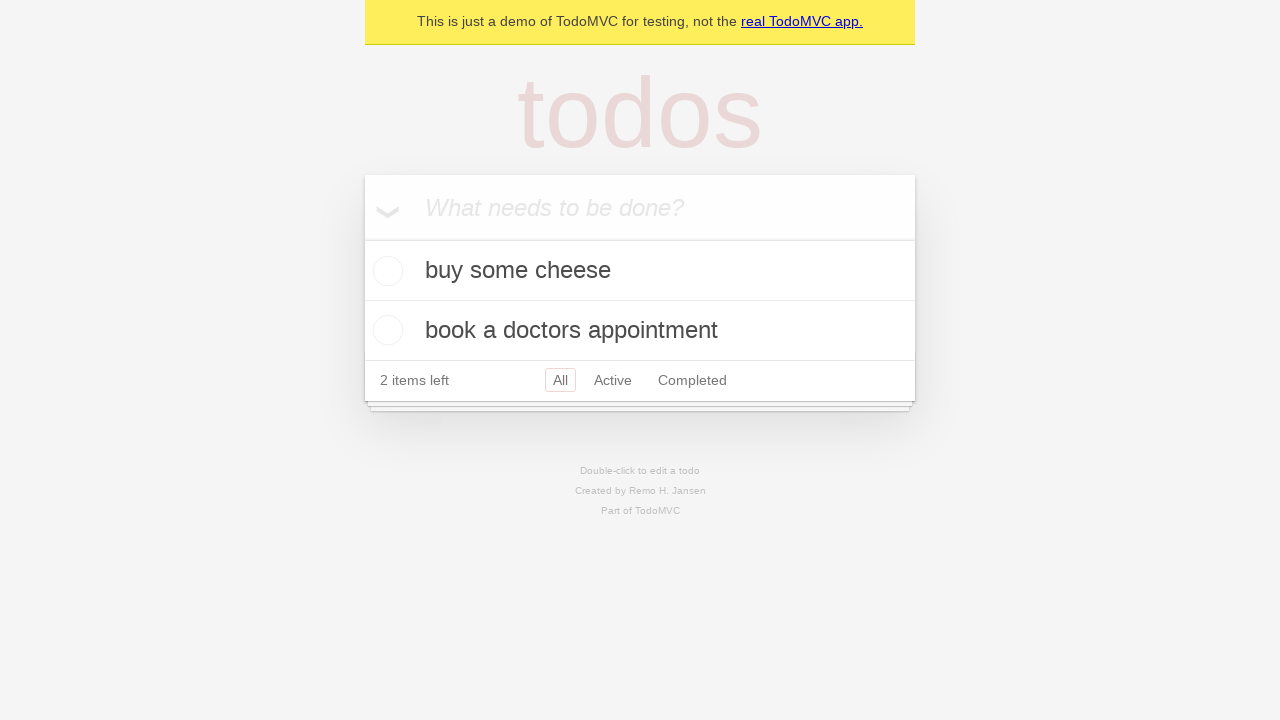

Waited for item count to update after clearing completed items
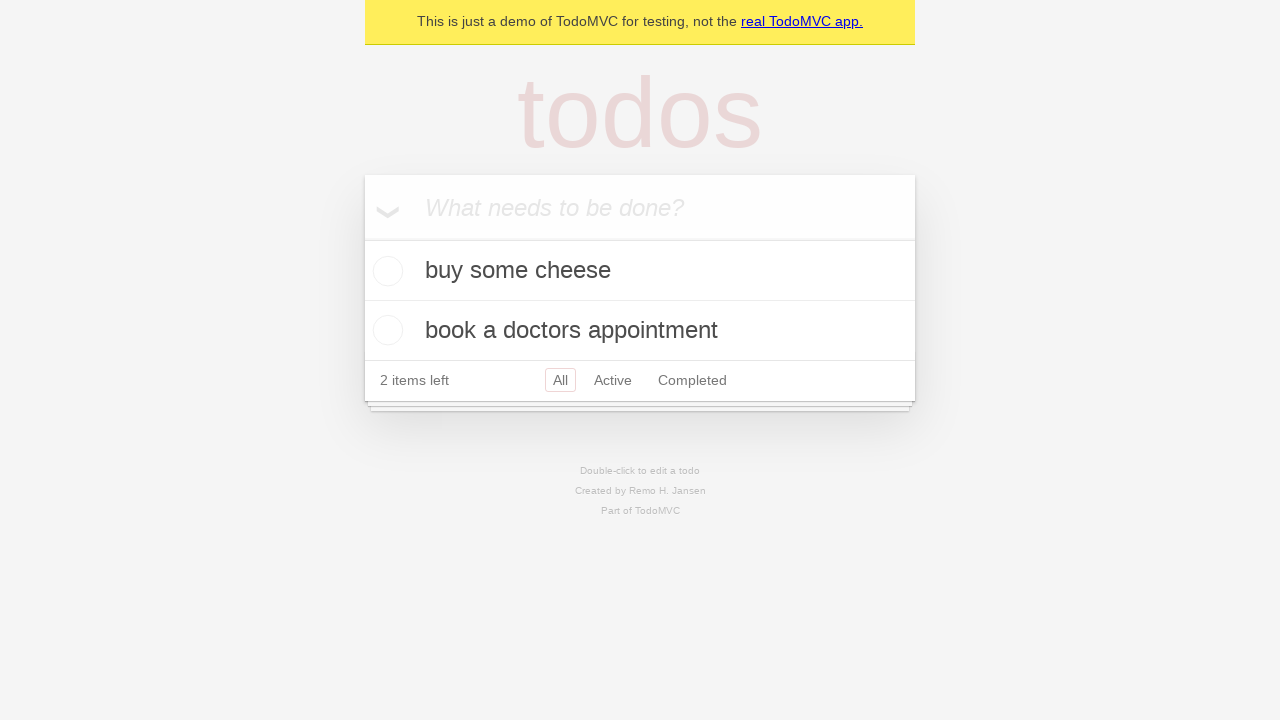

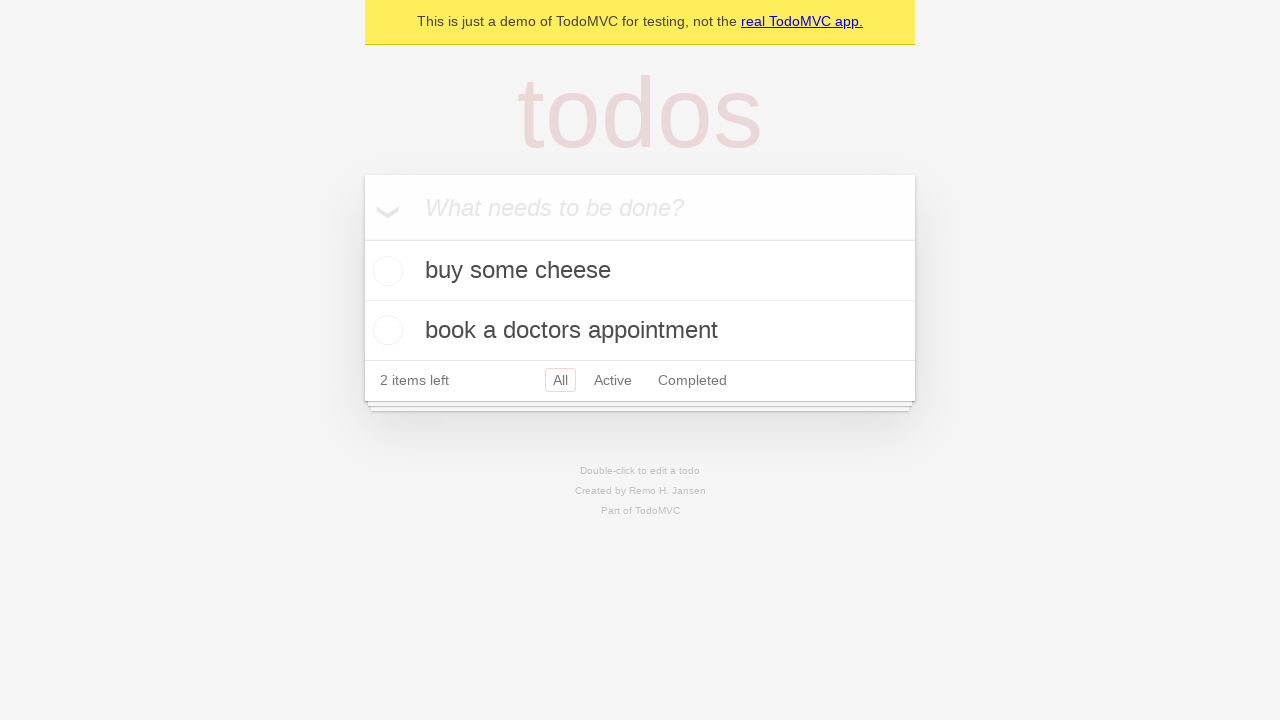